Tests navigation by clicking the "About Us" link on the homepage and verifying the page loads successfully

Starting URL: https://v1.training-support.net/

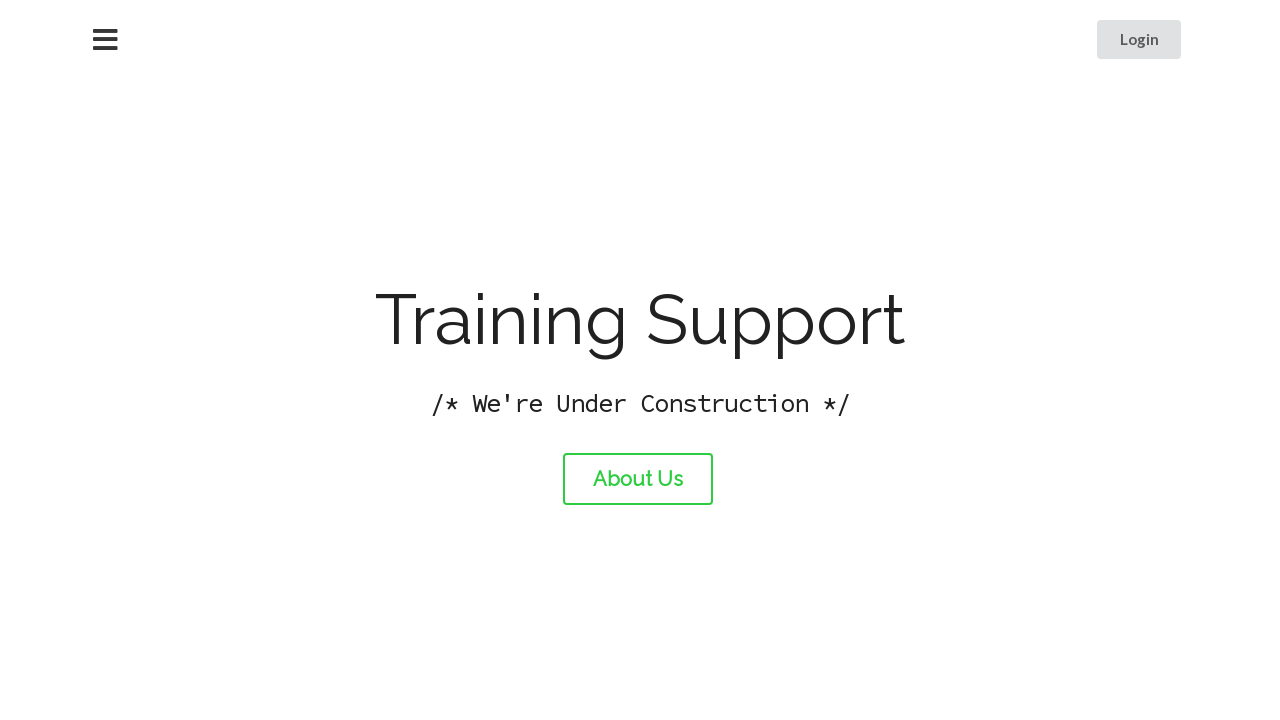

Clicked the 'About Us' link at (638, 479) on #about-link
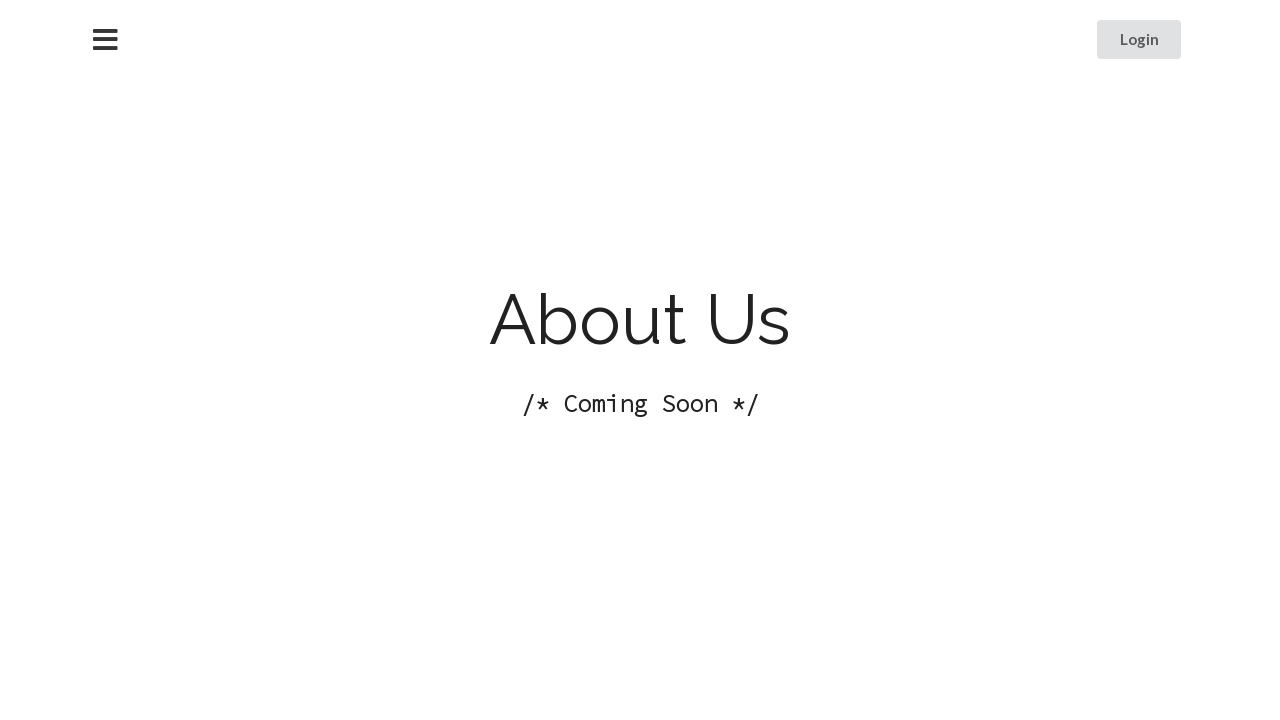

About Us page loaded successfully
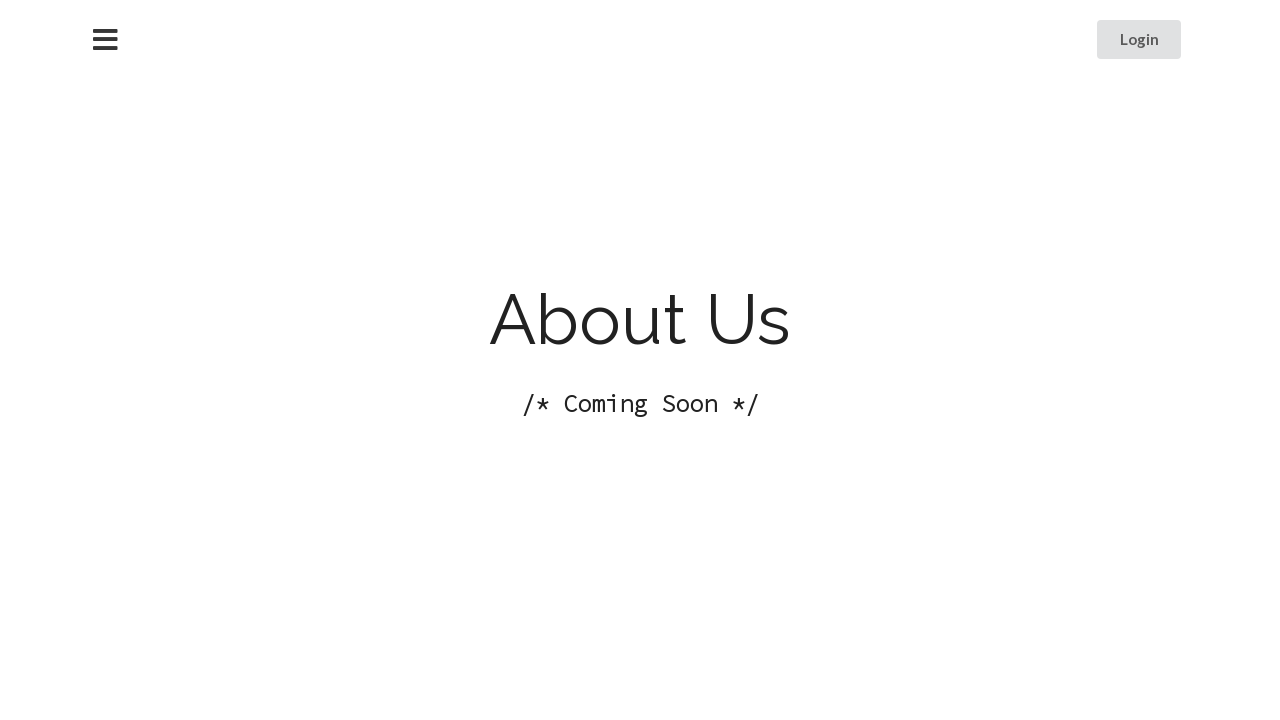

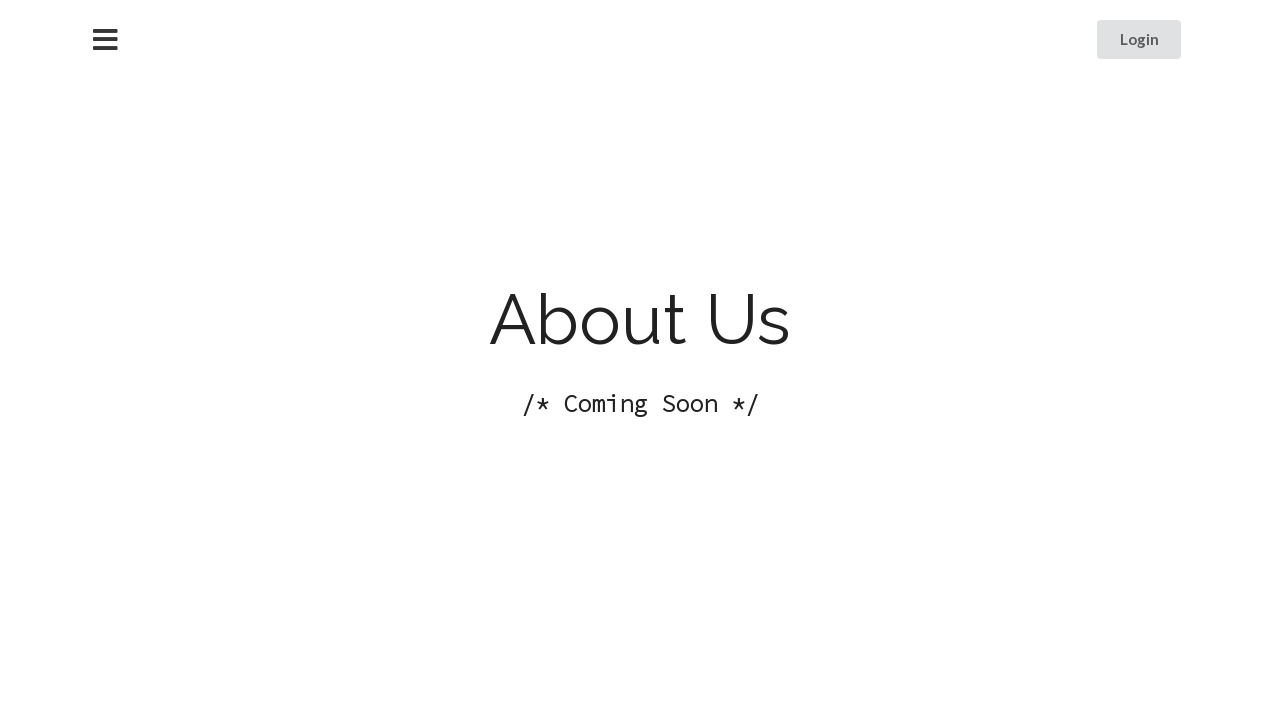